Tests opening a new browser window by navigating to a page, opening a new window, navigating to another page in the new window, and verifying two window handles exist.

Starting URL: https://the-internet.herokuapp.com/windows

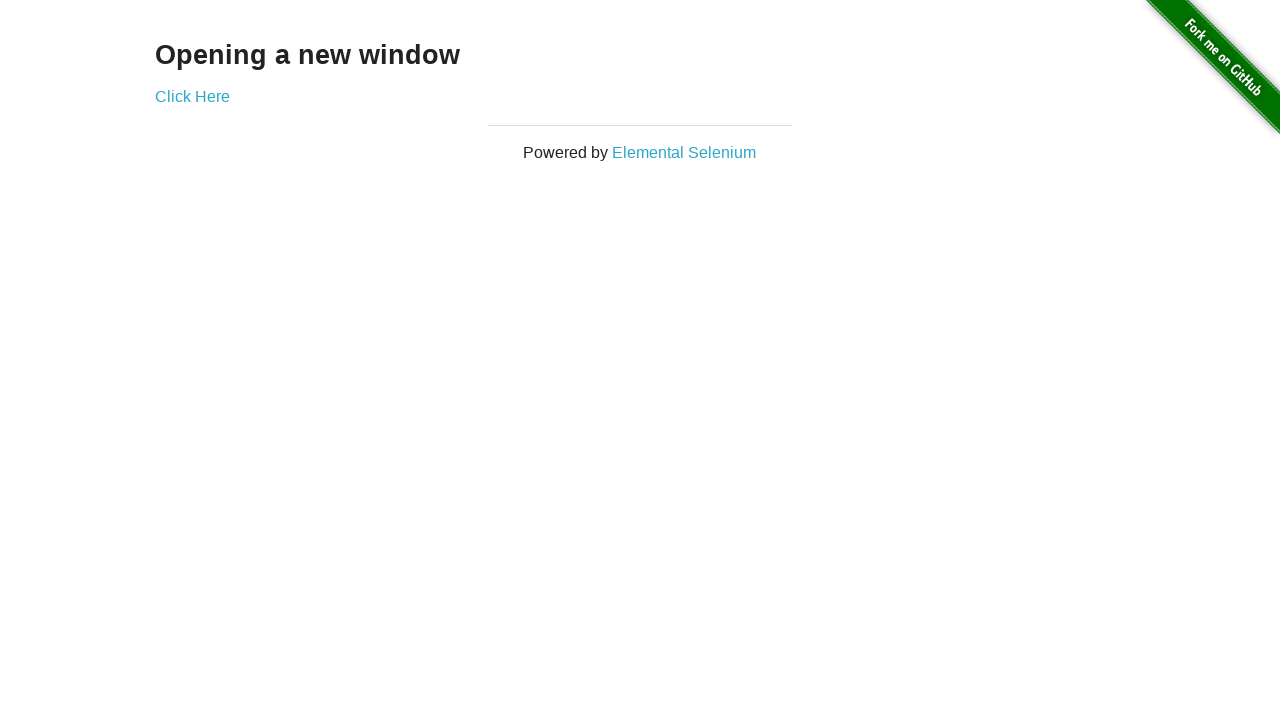

Opened a new browser window/page
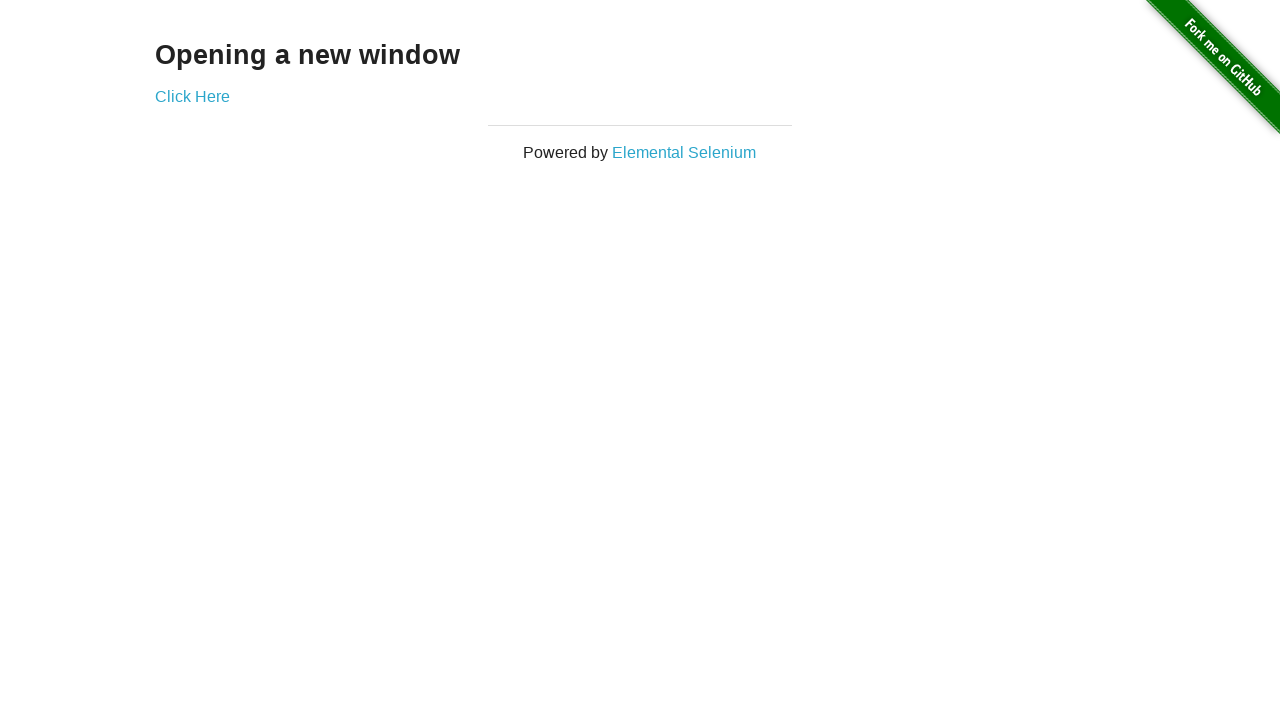

Navigated to typos page in new window
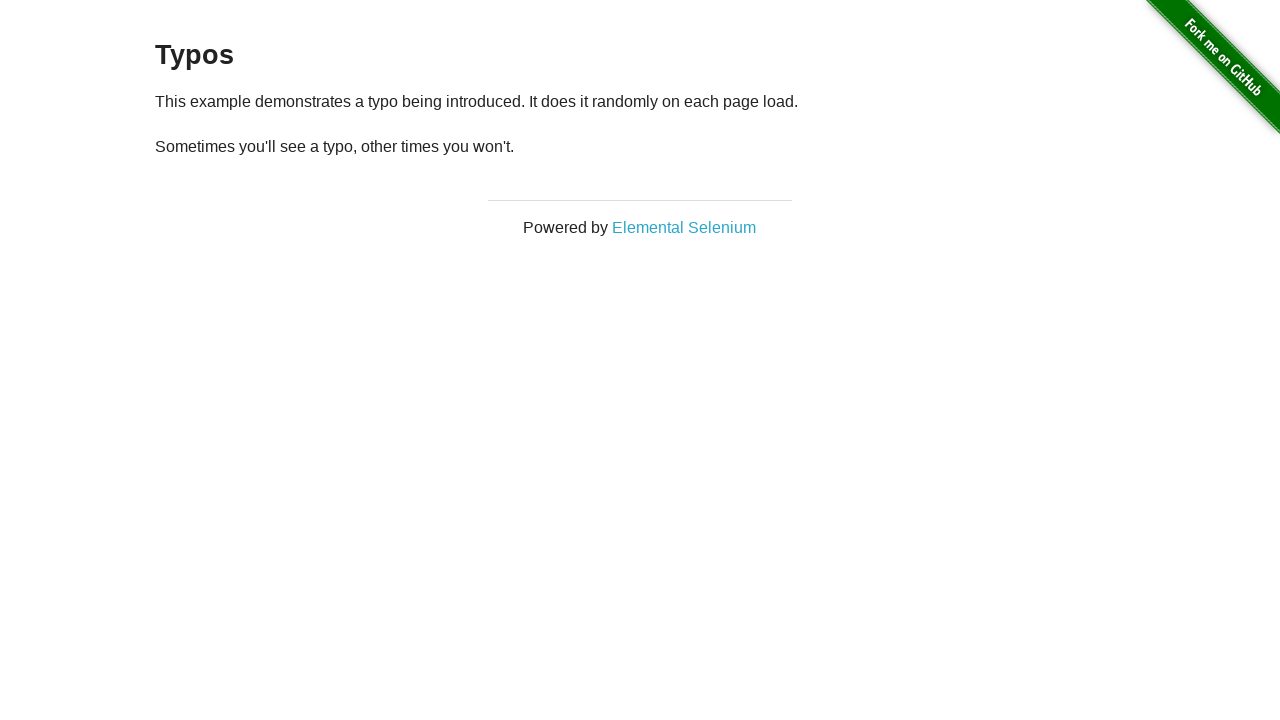

Verified that two window handles exist (2 pages open)
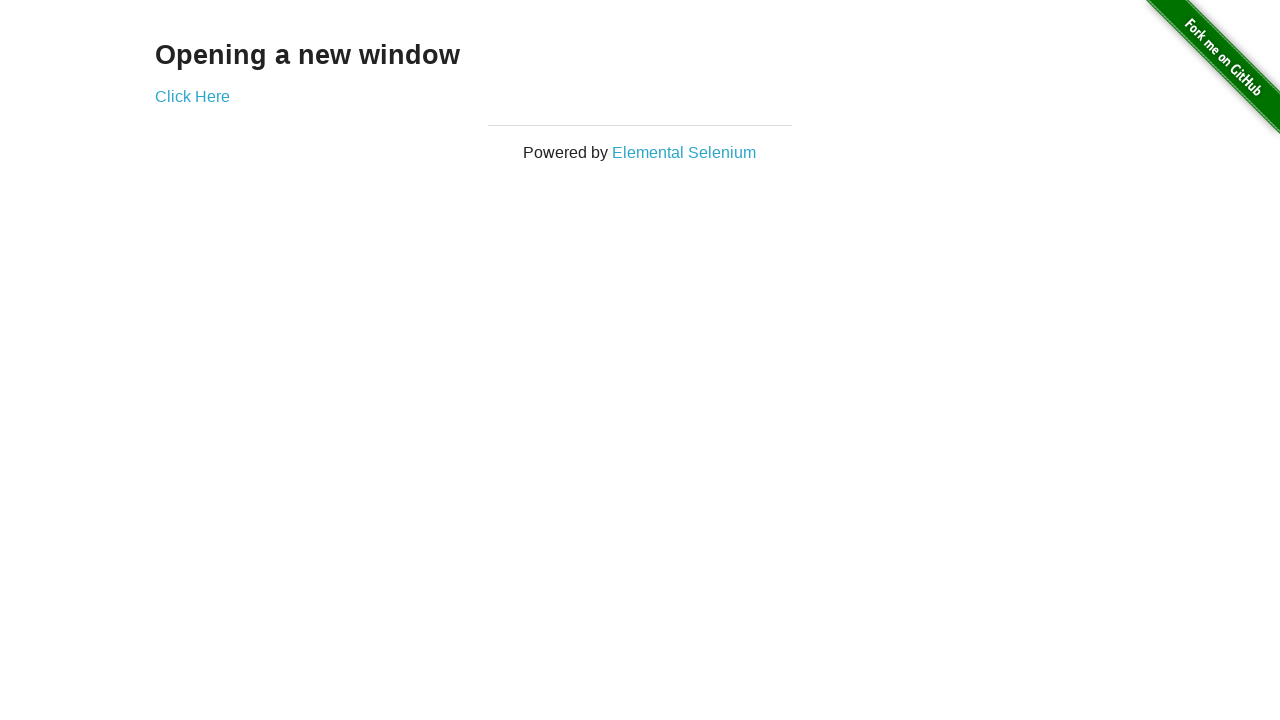

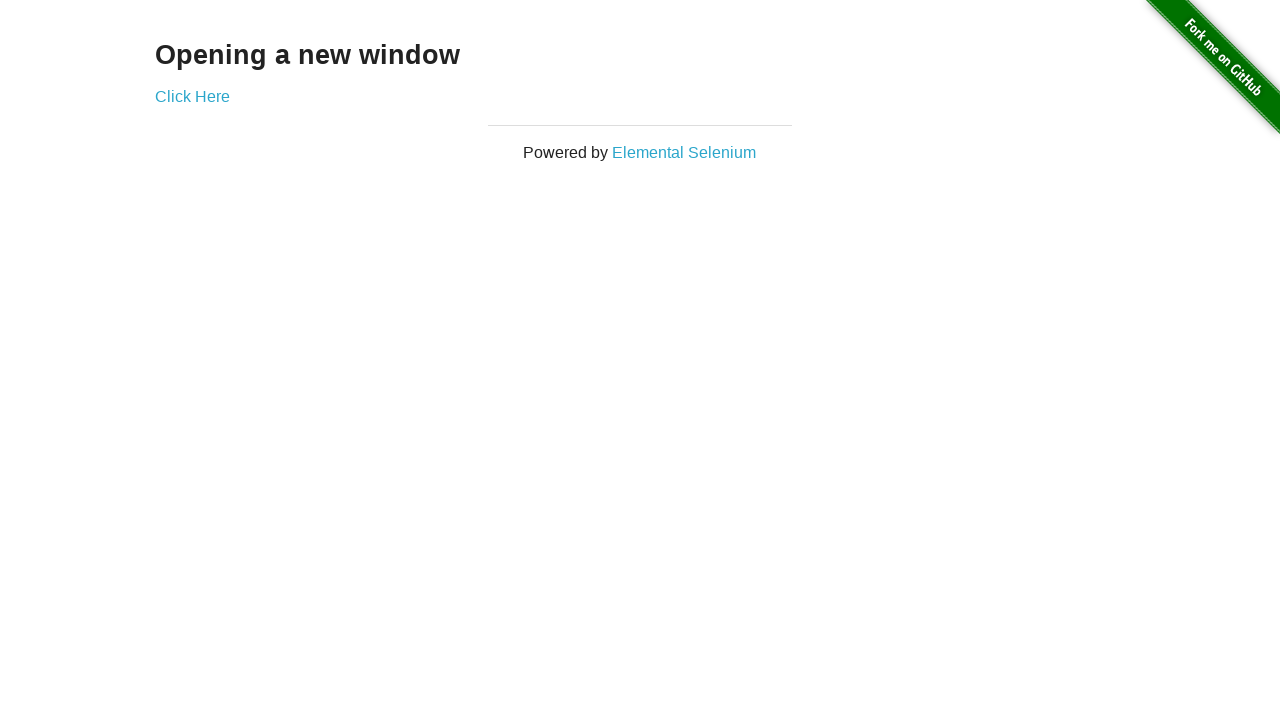